Tests the search functionality on Tanga.com by entering a nonsense search query and verifying that the "No products found" message is displayed.

Starting URL: https://www.tanga.com/

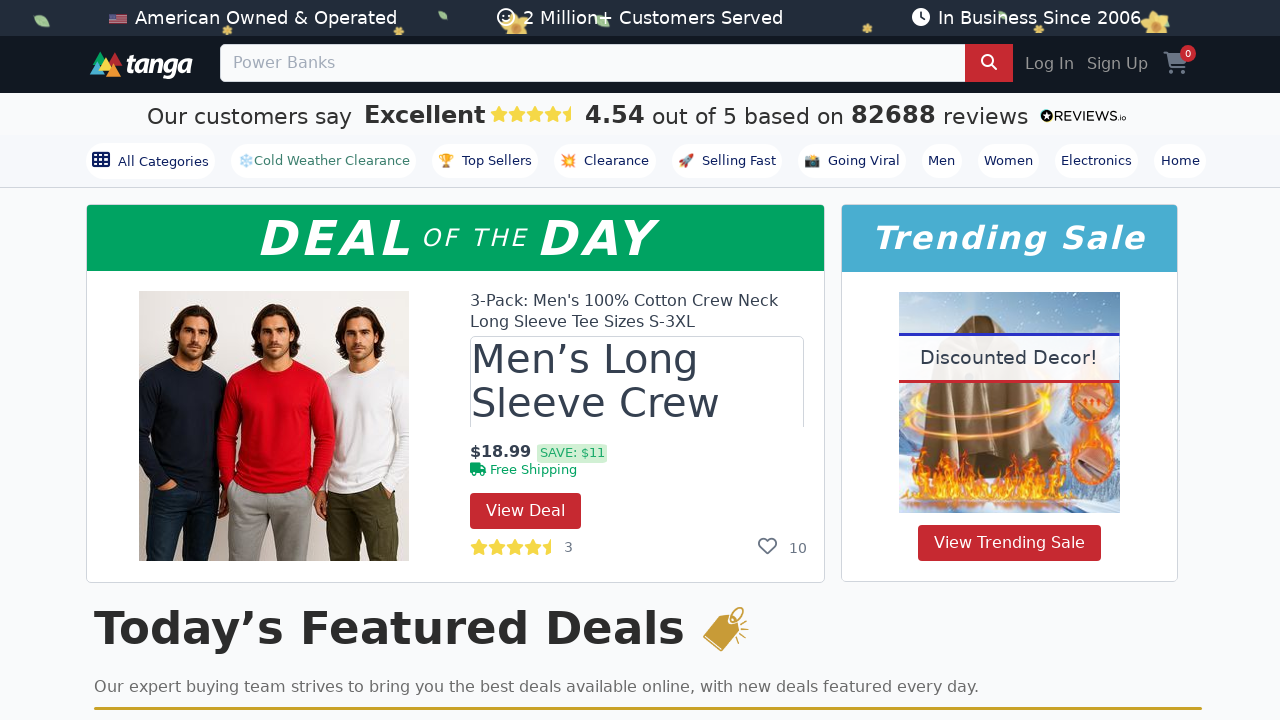

Filled search box with nonsense query '5959595959' on input[name='q']
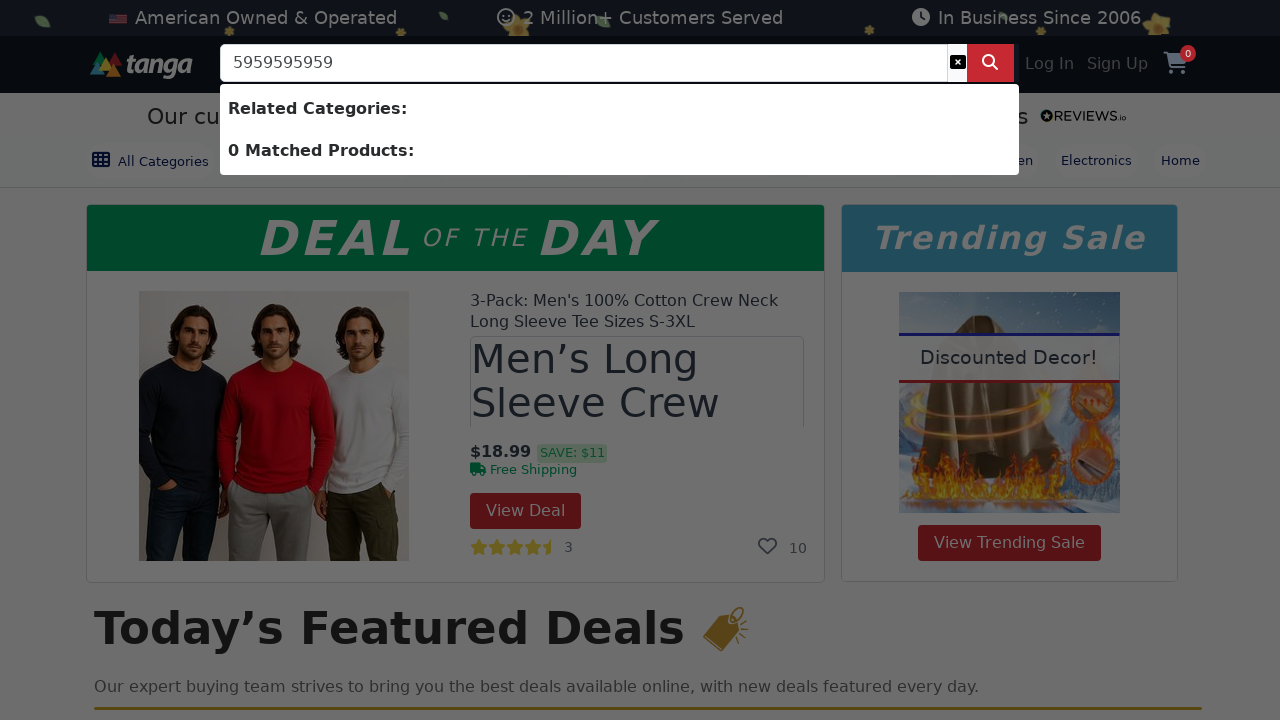

Clicked search button at (990, 63) on button[aria-label='Search']
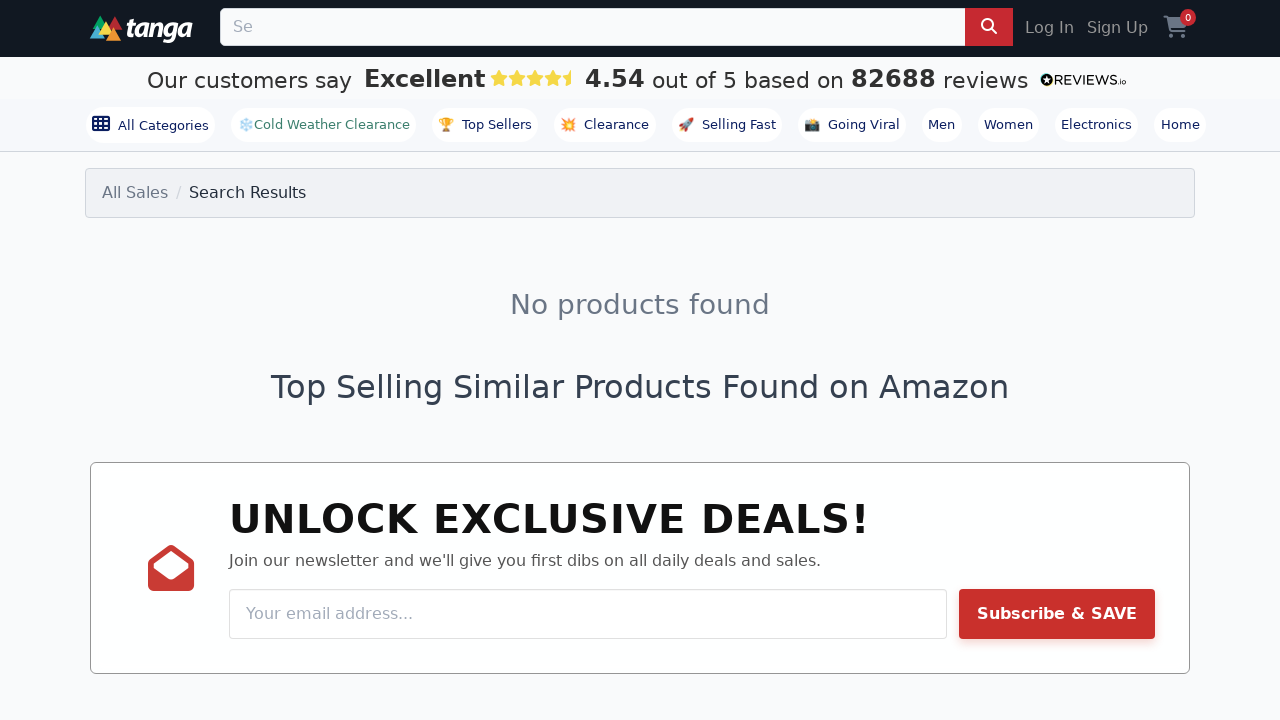

Waited for search results header to load
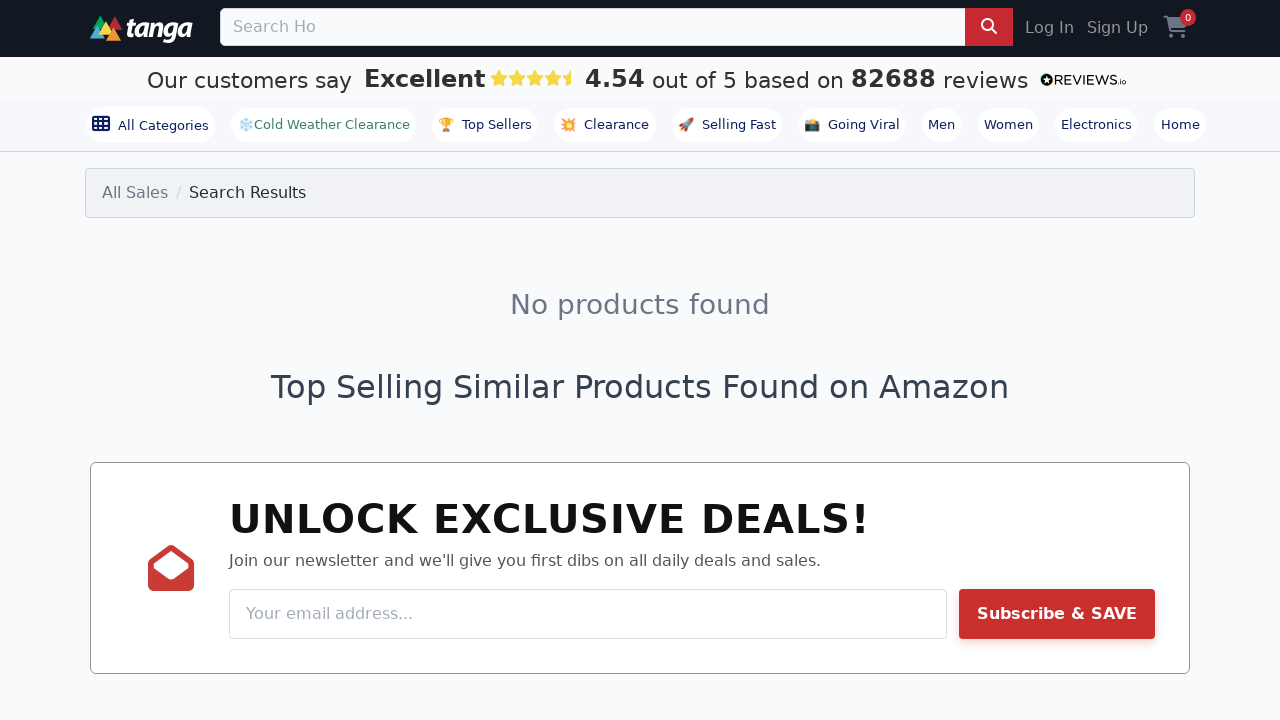

Retrieved 'No products found' message text
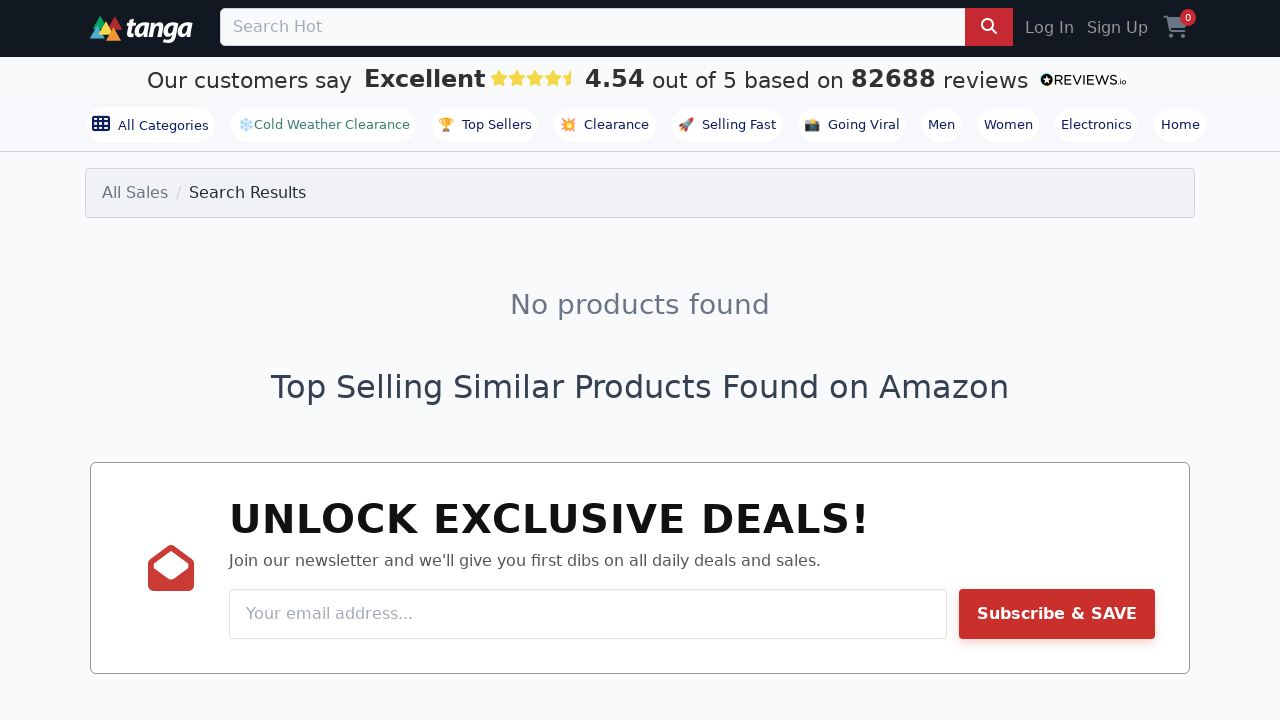

Verified 'No products found' message is displayed for nonsense search query
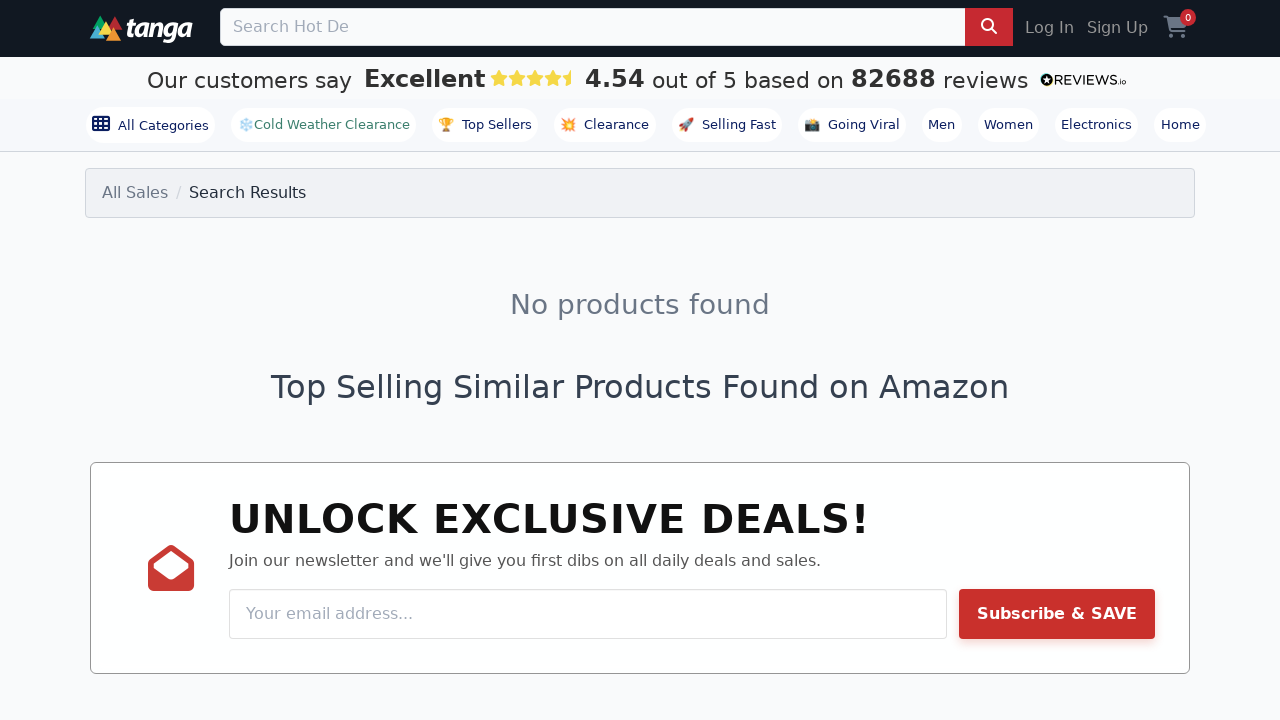

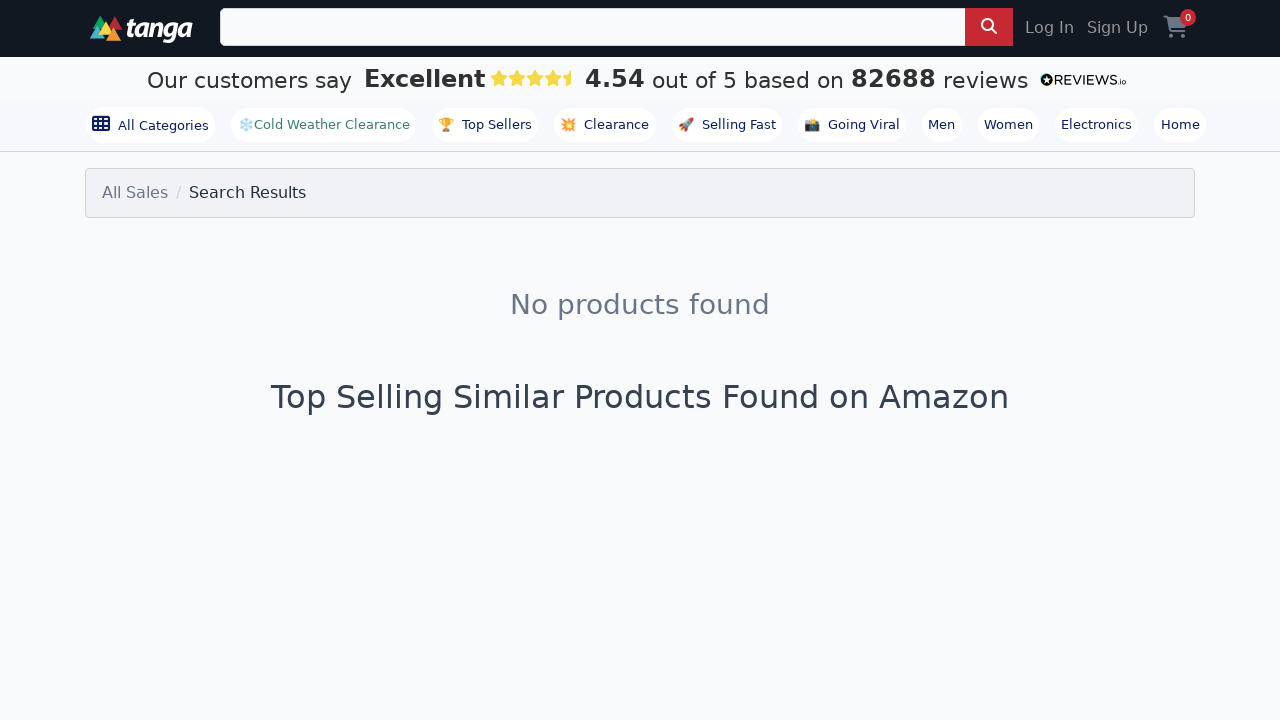